Tests drag and drop functionality on jQueryUI demo page by dragging an element from source to target drop zone within an iframe

Starting URL: https://jqueryui.com/droppable/

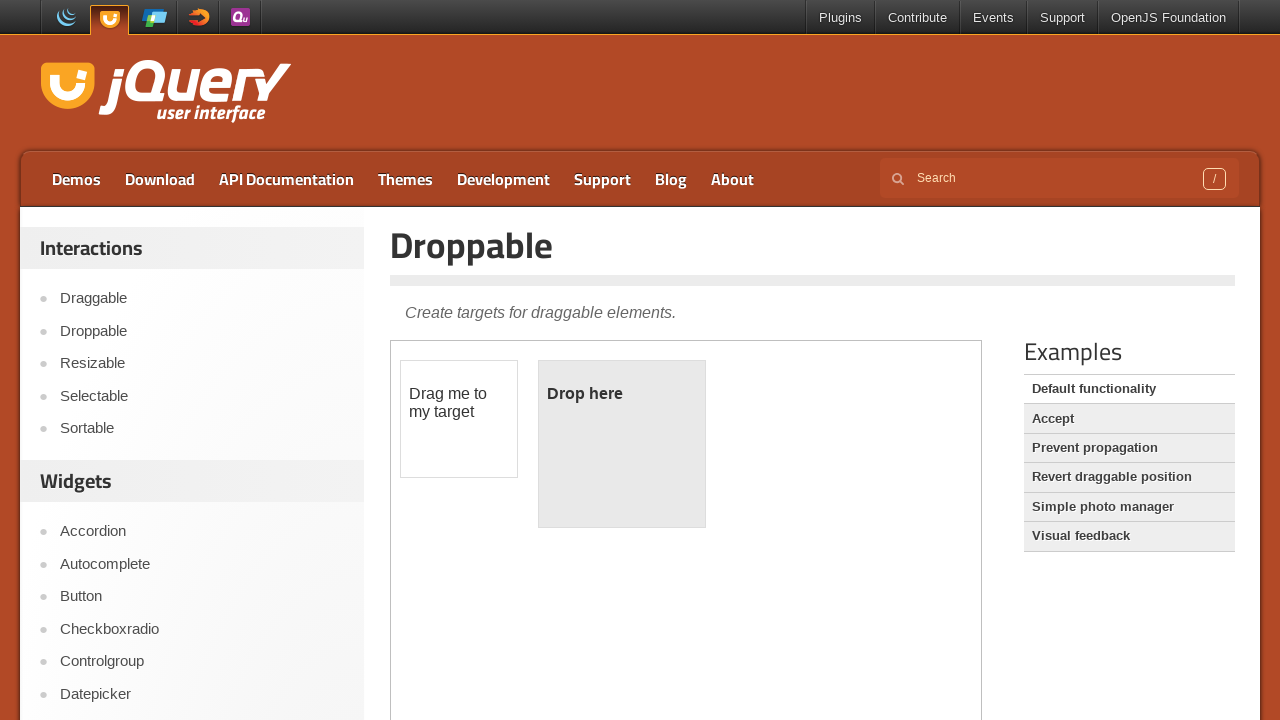

Navigated to jQueryUI droppable demo page
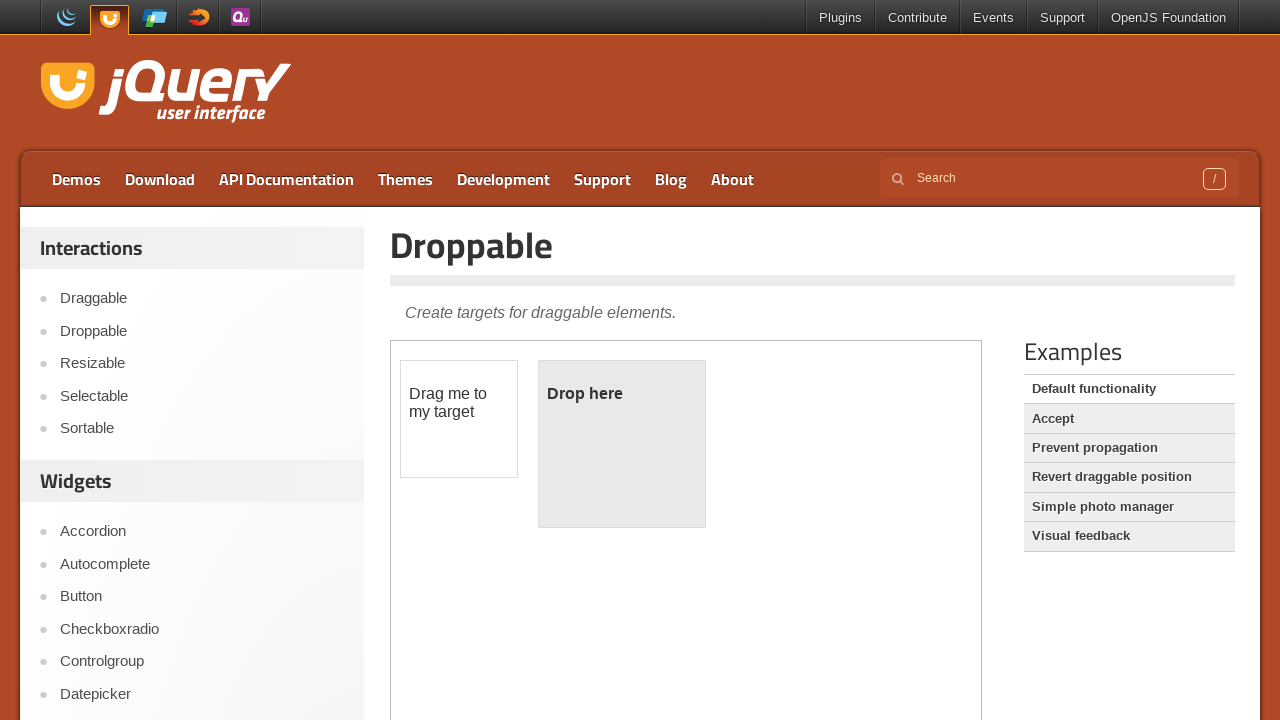

Located iframe containing drag and drop demo
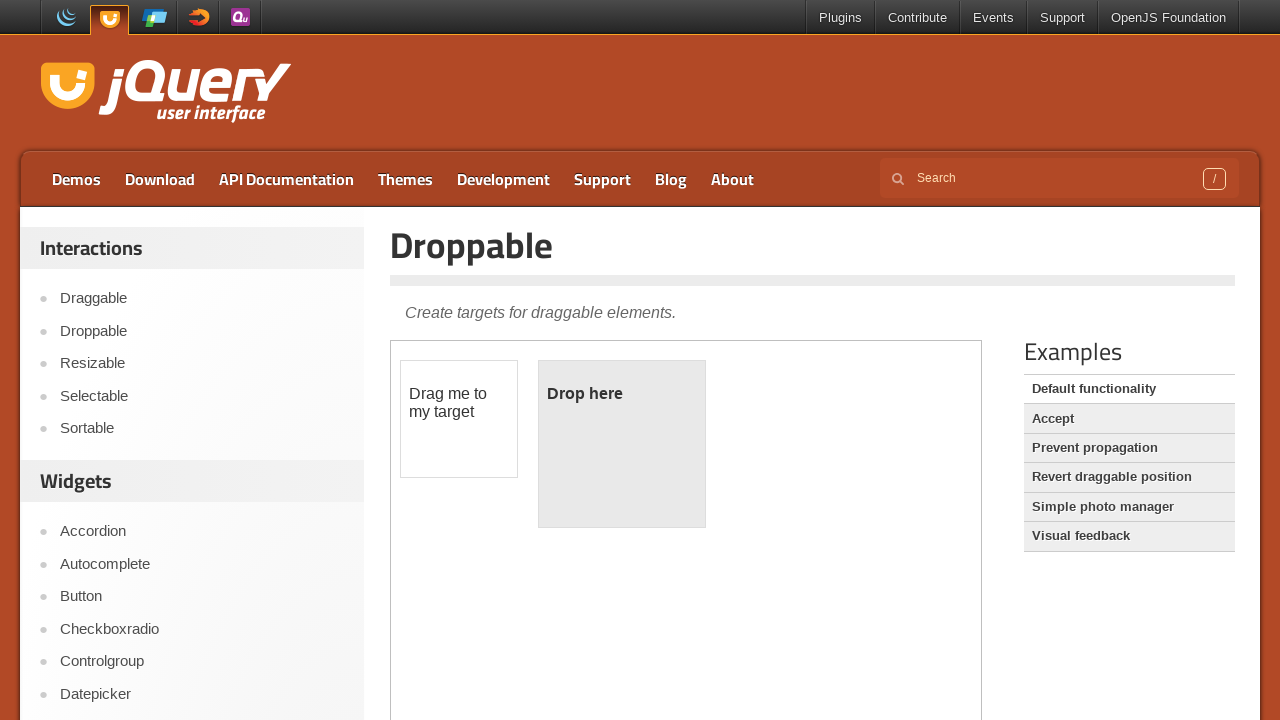

Located draggable source element
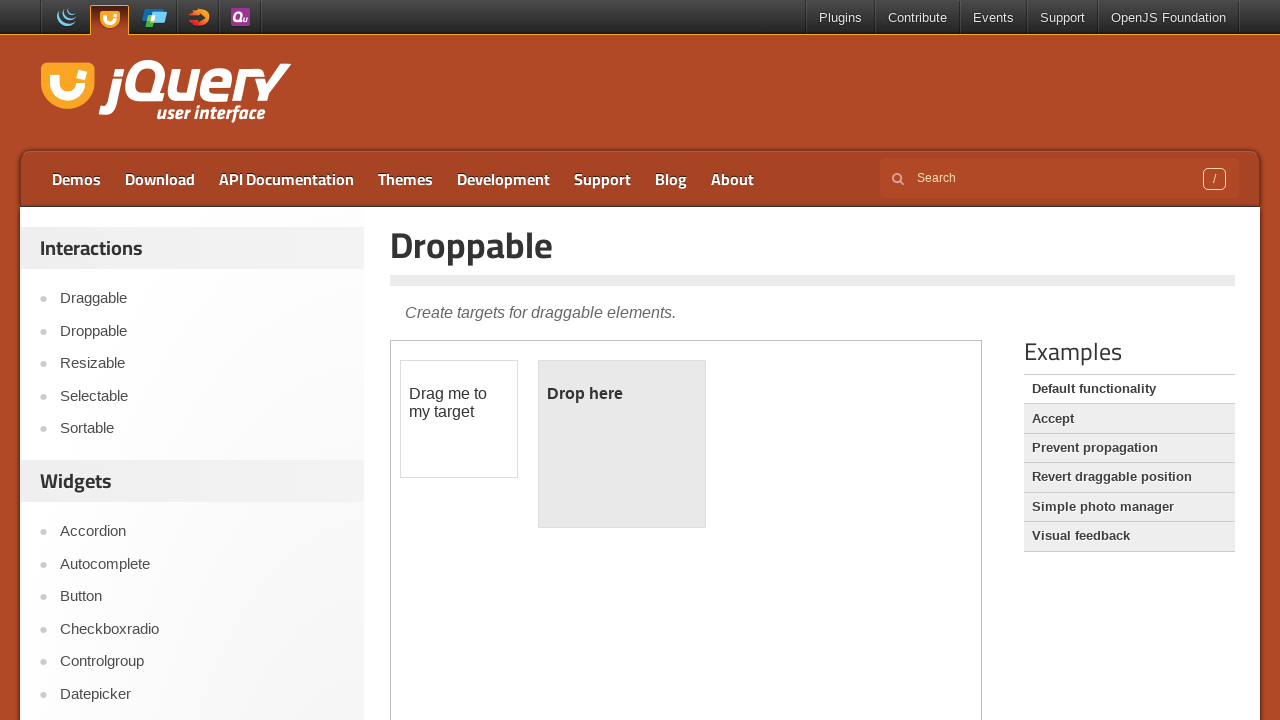

Located droppable target element
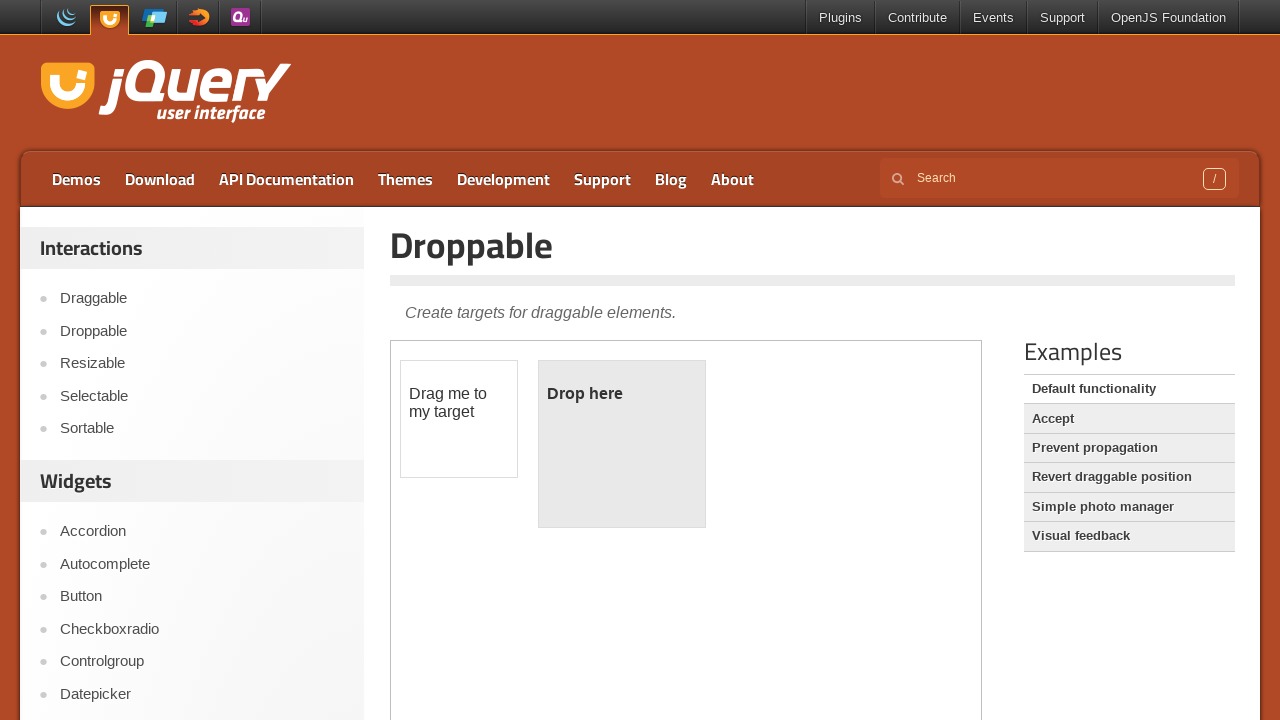

Dragged element from source to target drop zone at (622, 444)
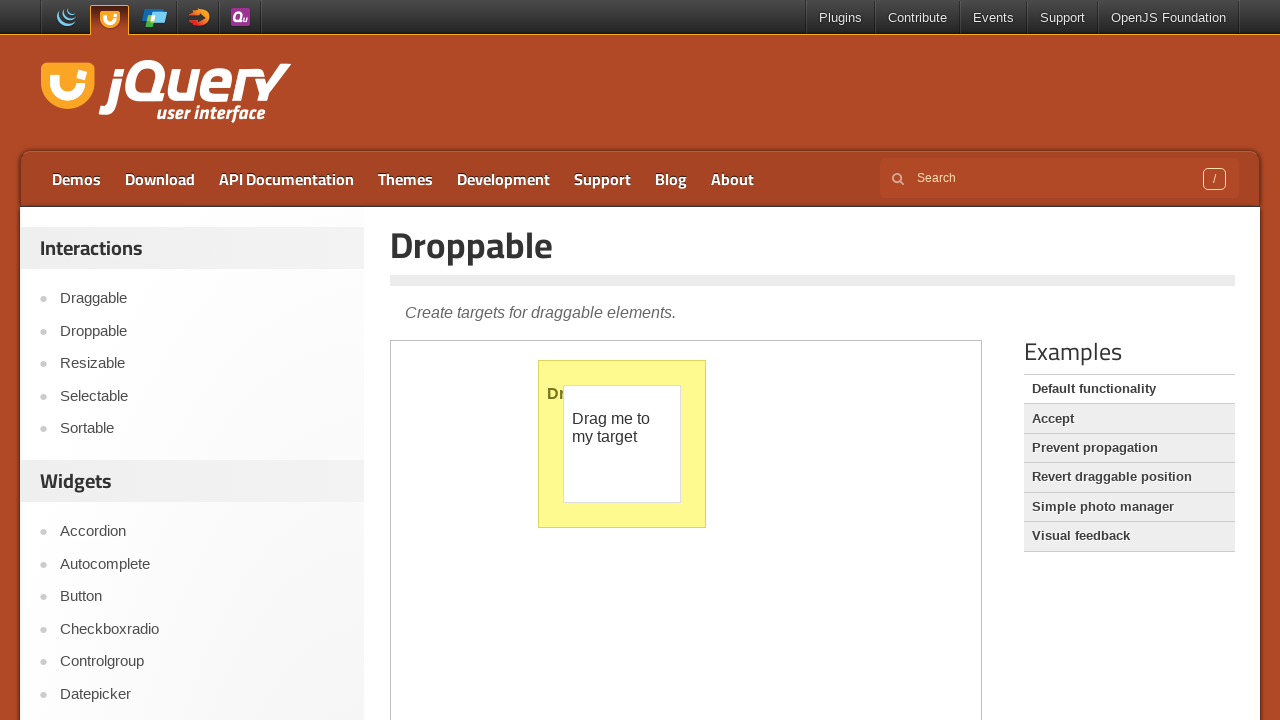

Waited for drag and drop action to complete
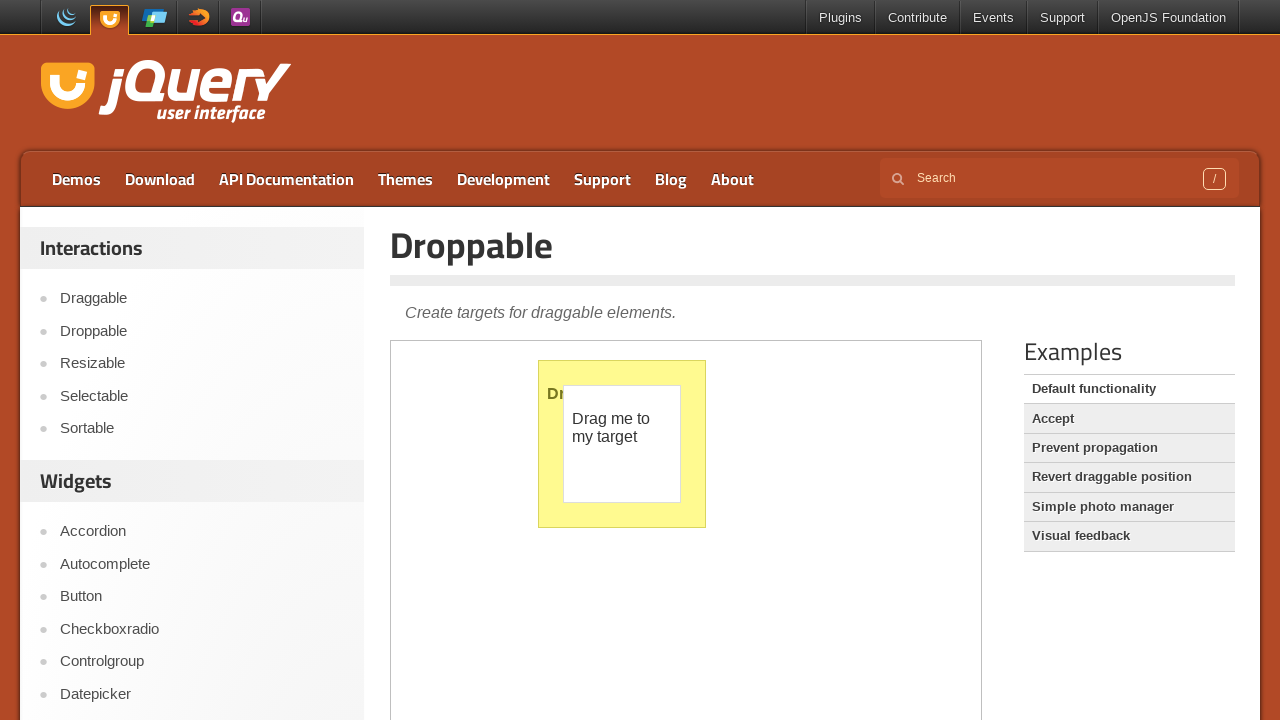

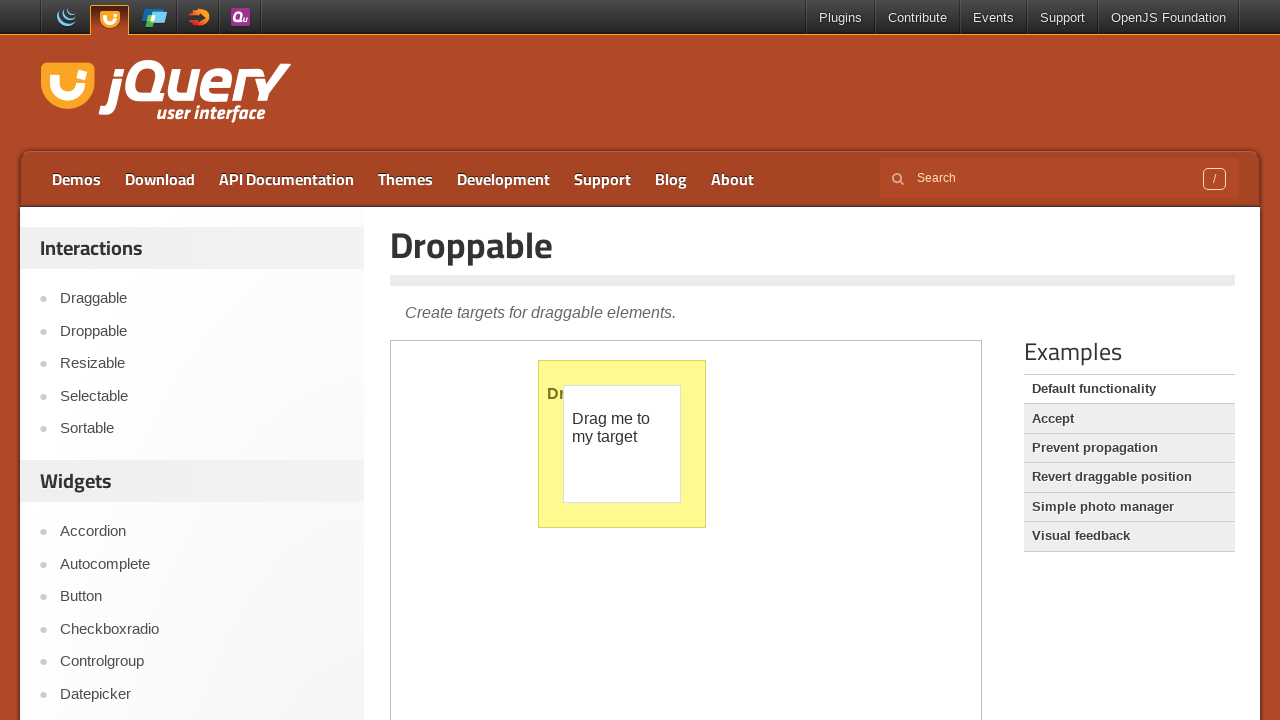